Tests table element navigation using CSS selectors to verify various table components are accessible

Starting URL: https://www.w3schools.com/css/css_table.asp

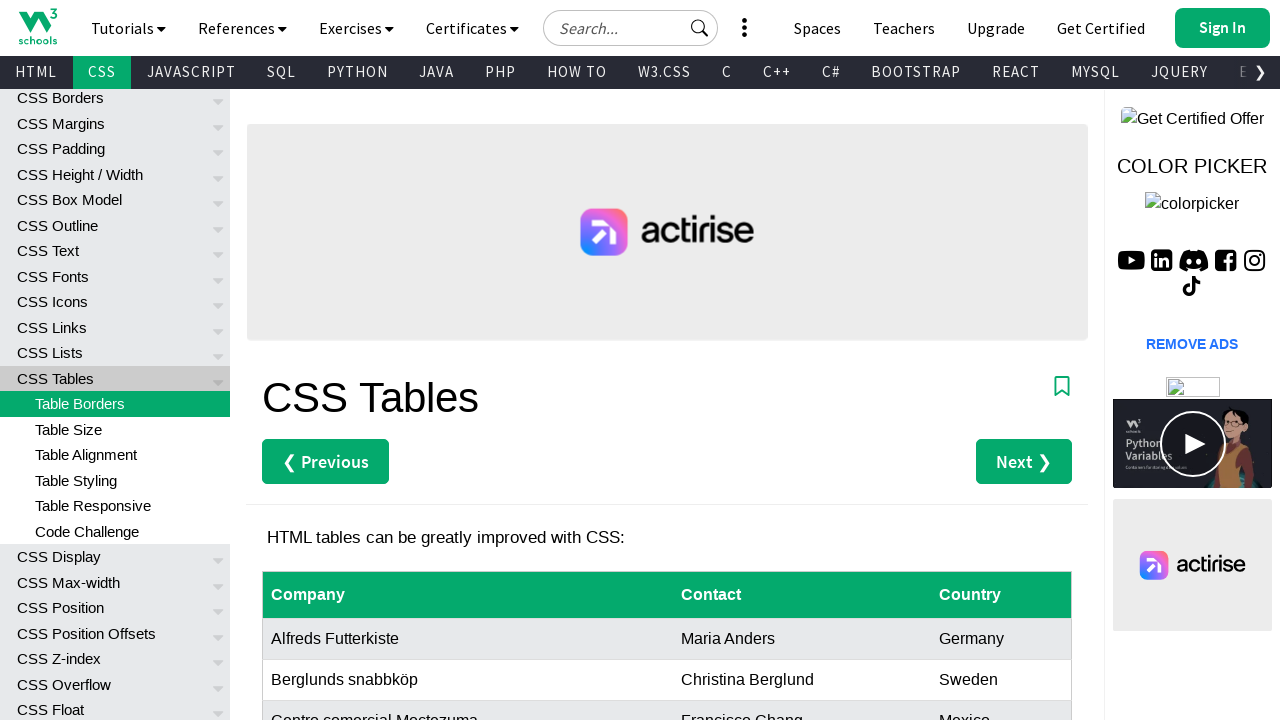

Verified table rows are present
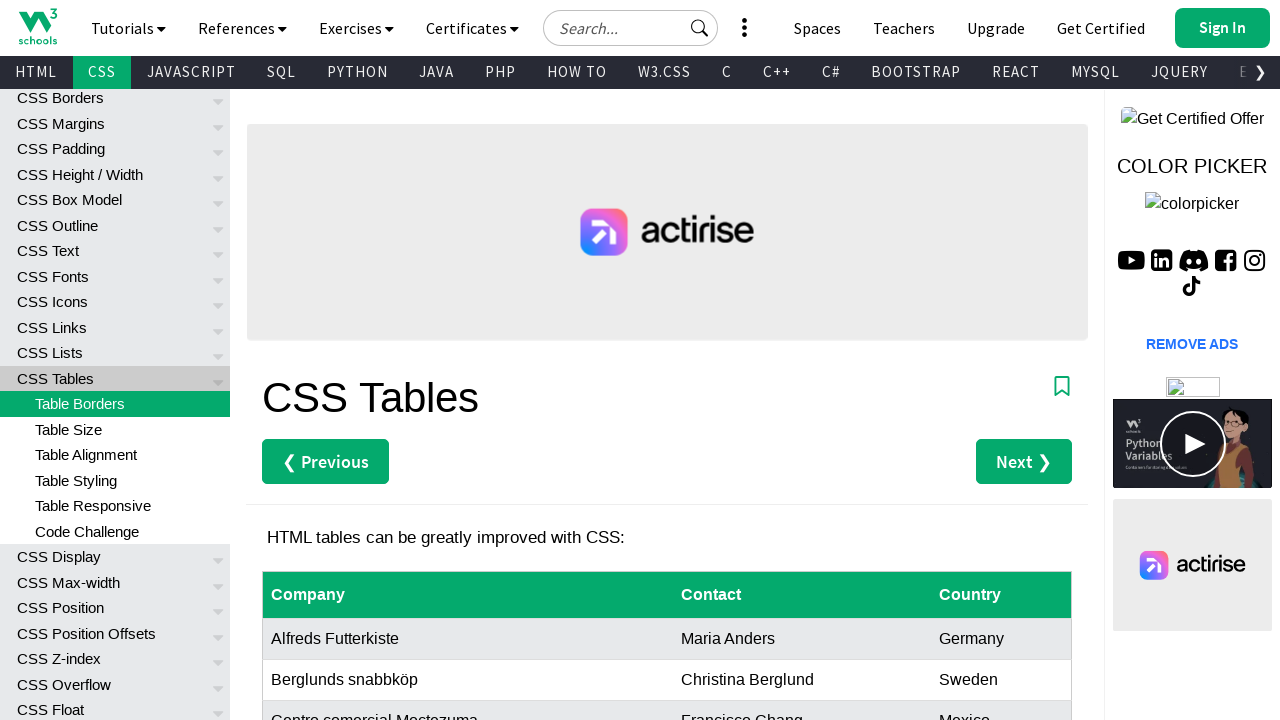

Verified table headers are present
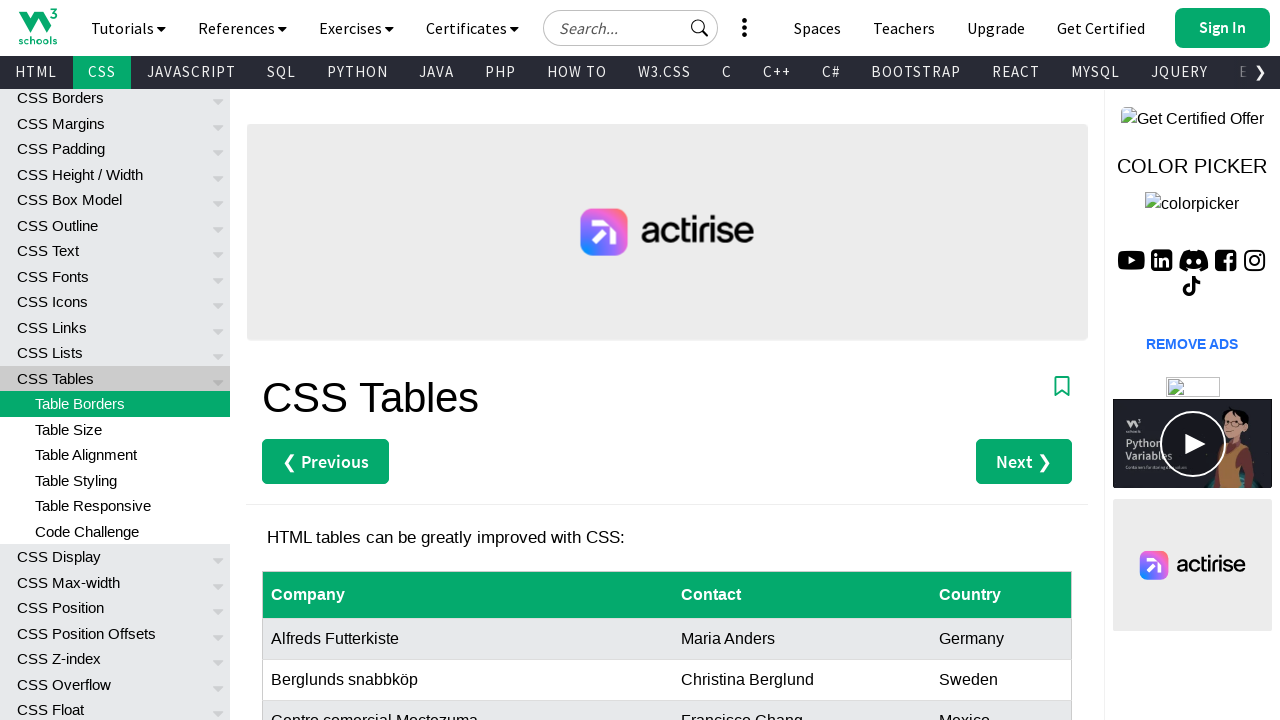

Verified third row cells are accessible
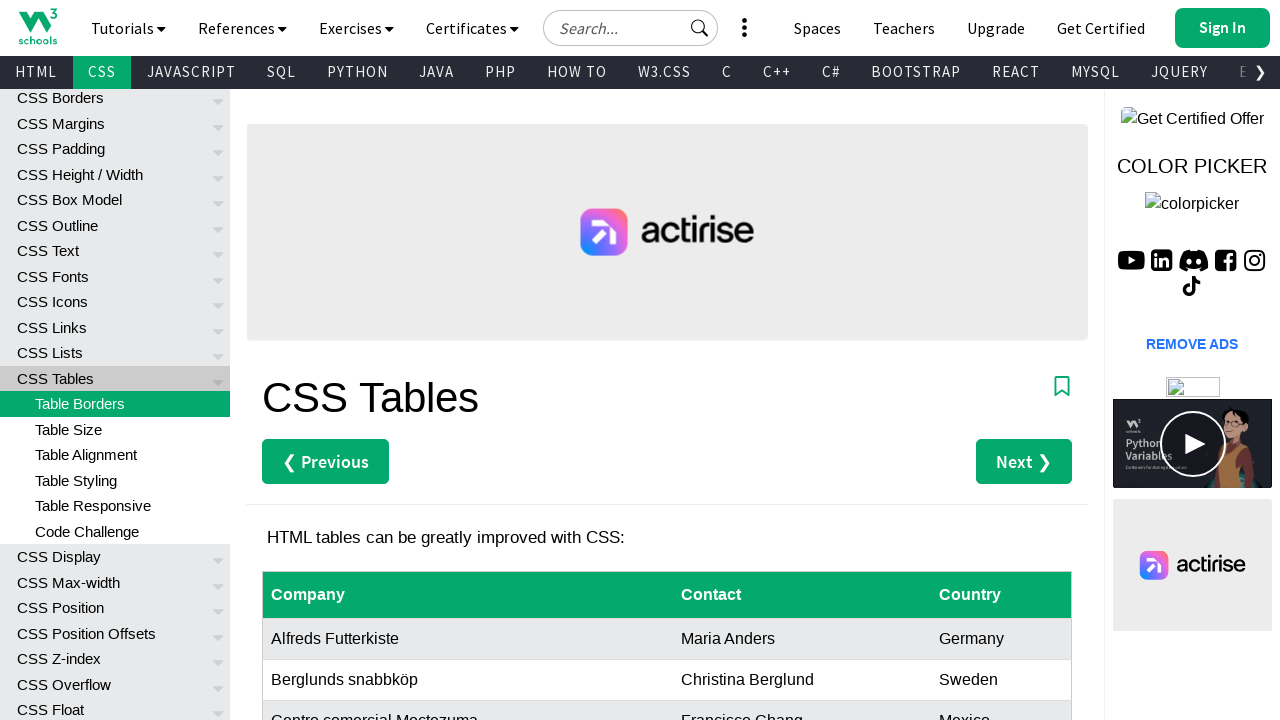

Verified last column cells are accessible
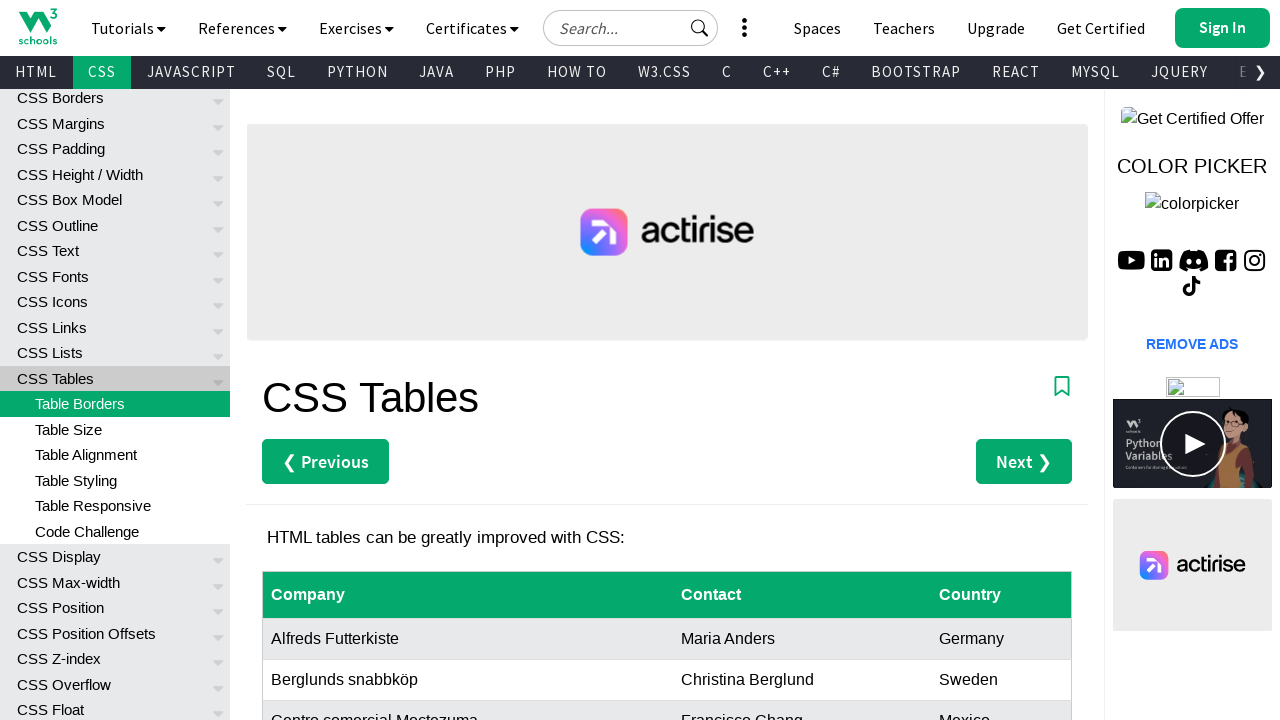

Verified specific cell (row 2, column 2) is accessible
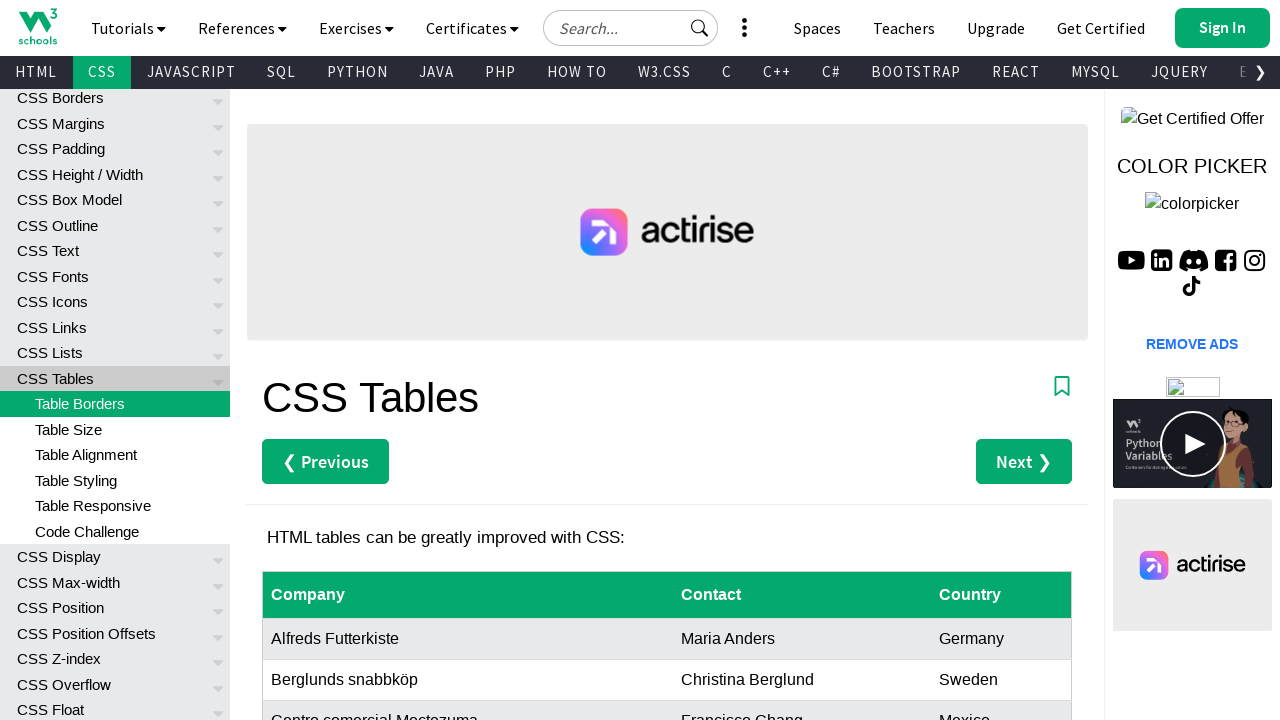

Scrolled target cell into view
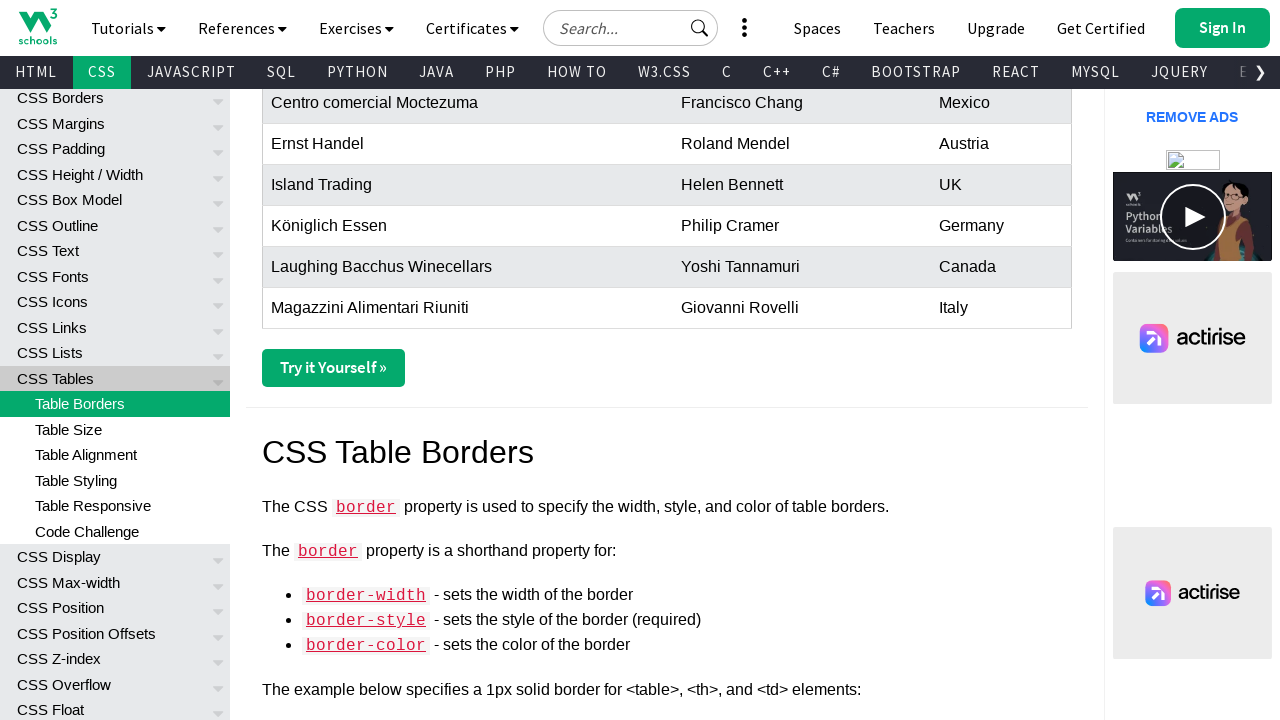

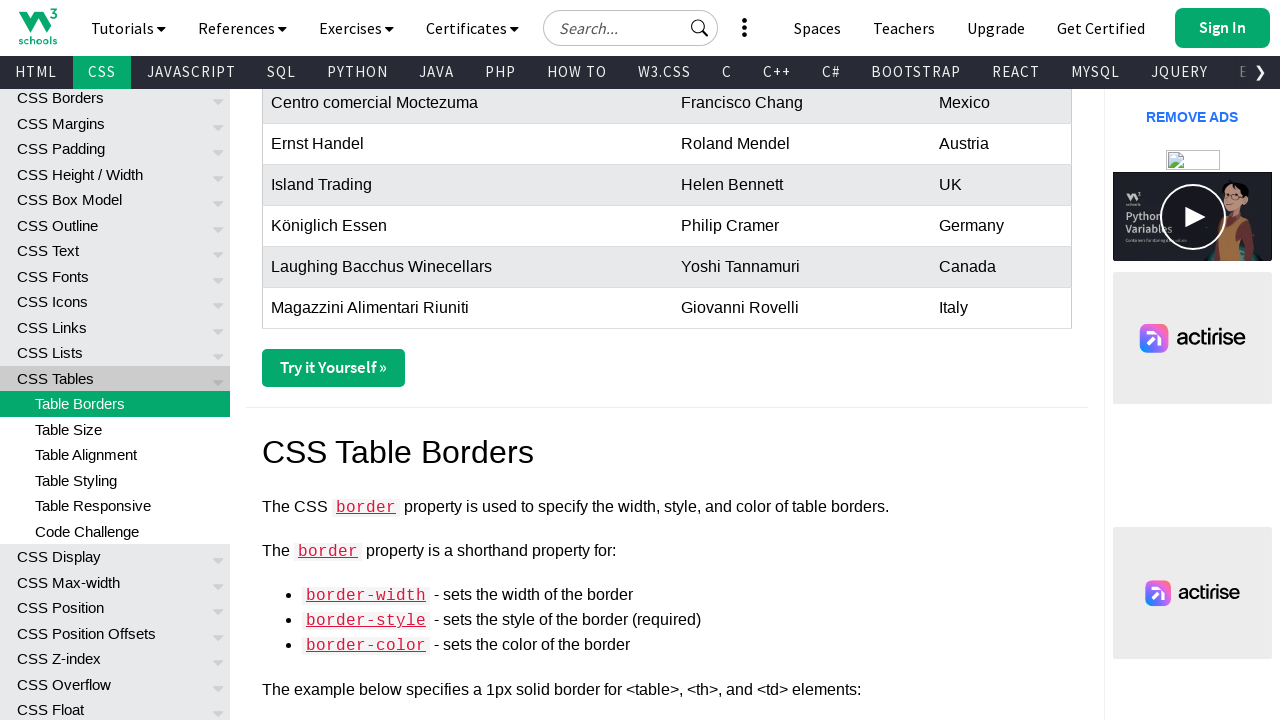